Tests that the new incident page successfully loads

Starting URL: https://incidentdatabase.ai/incidents/new

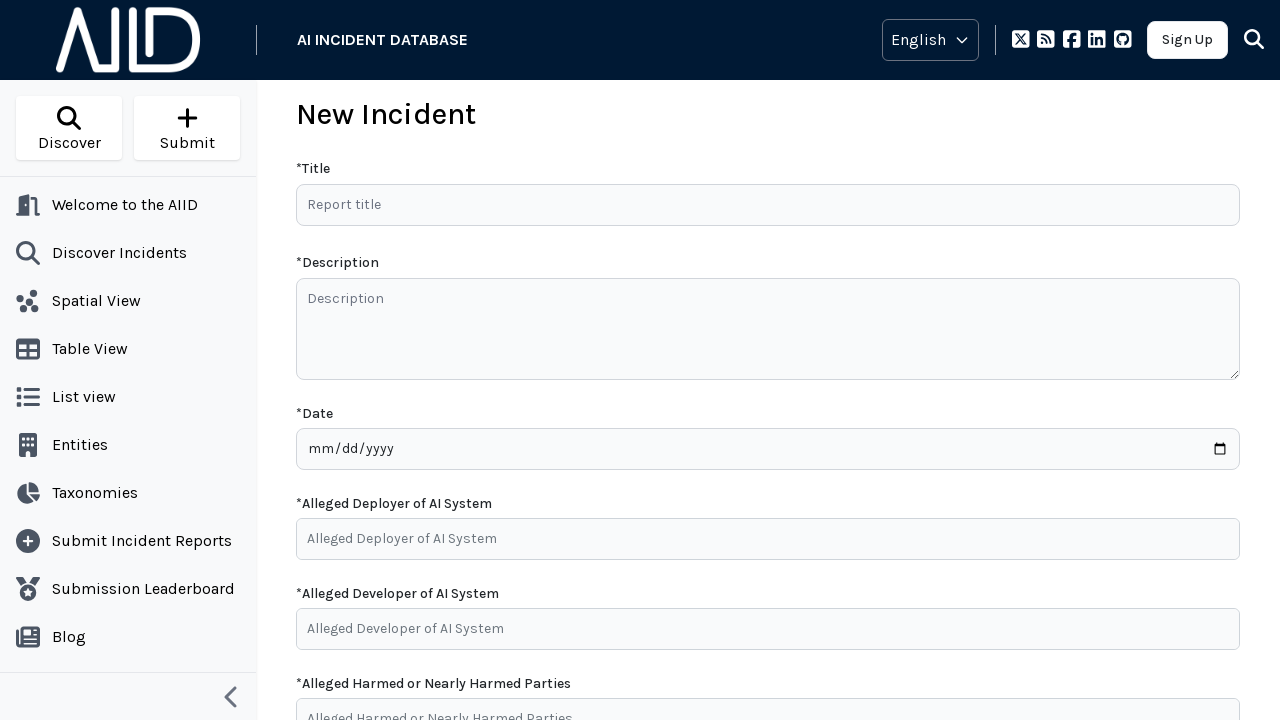

New incident page loaded with DOM content ready
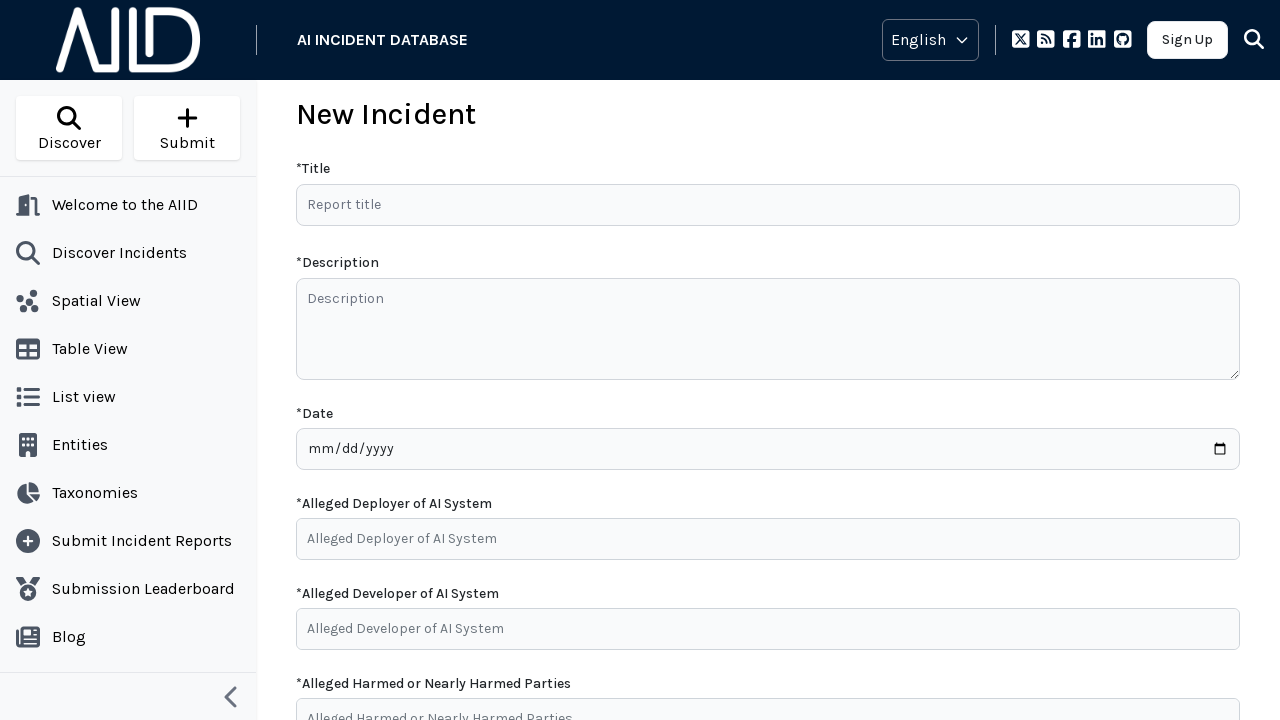

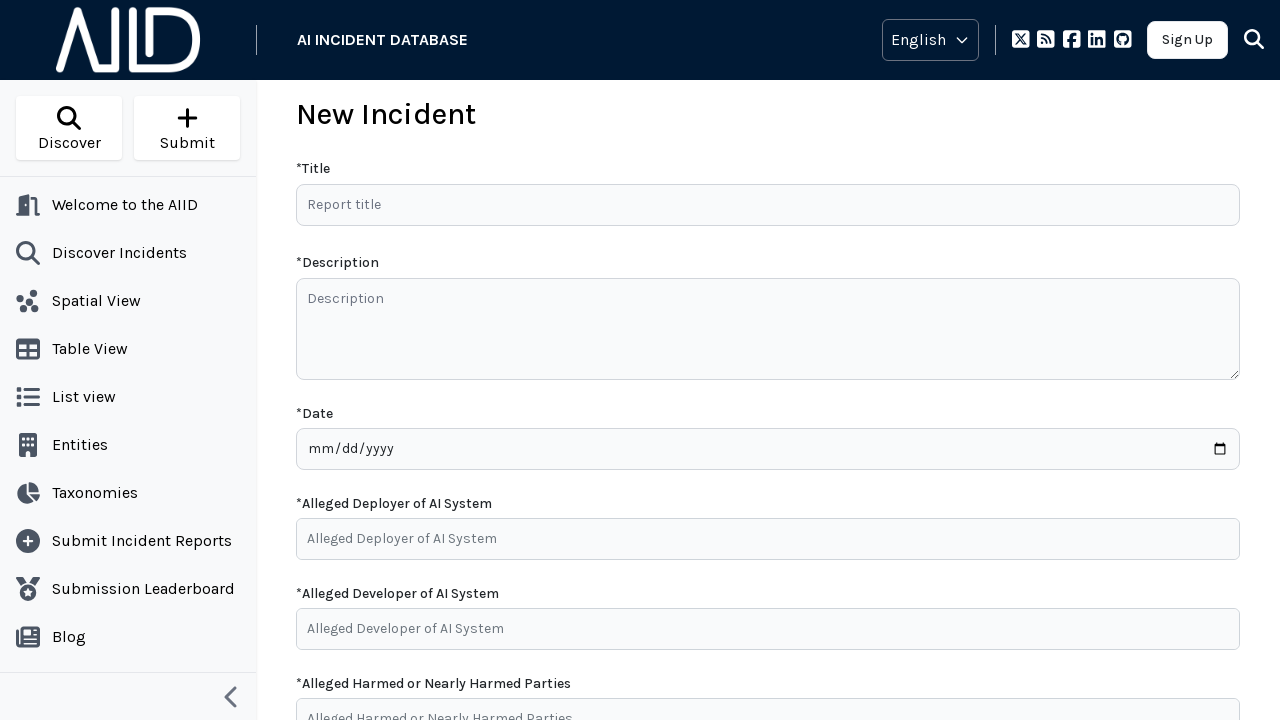